Tests child window handling by clicking a link that opens a new page, extracting text from the child page, and using it on the parent page

Starting URL: https://rahulshettyacademy.com/loginpagePractise/

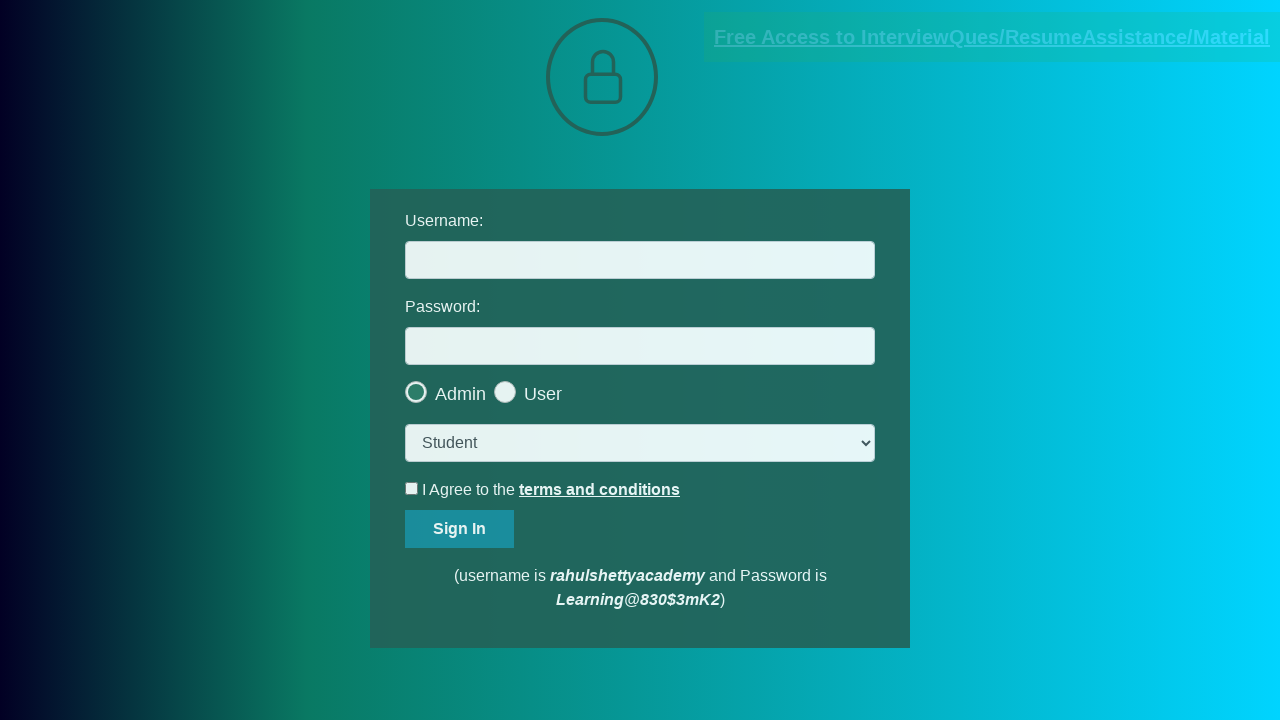

Located documents request link
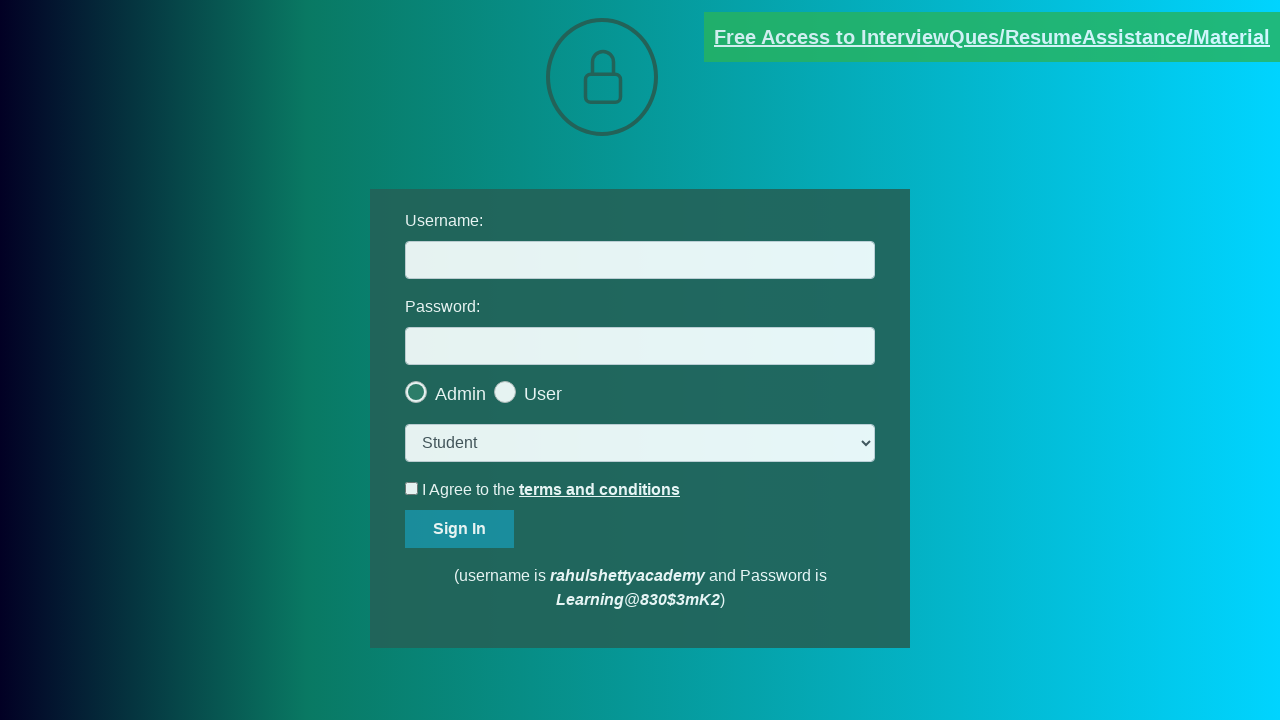

Clicked documents request link and child window opened at (992, 37) on [href*='documents-request']
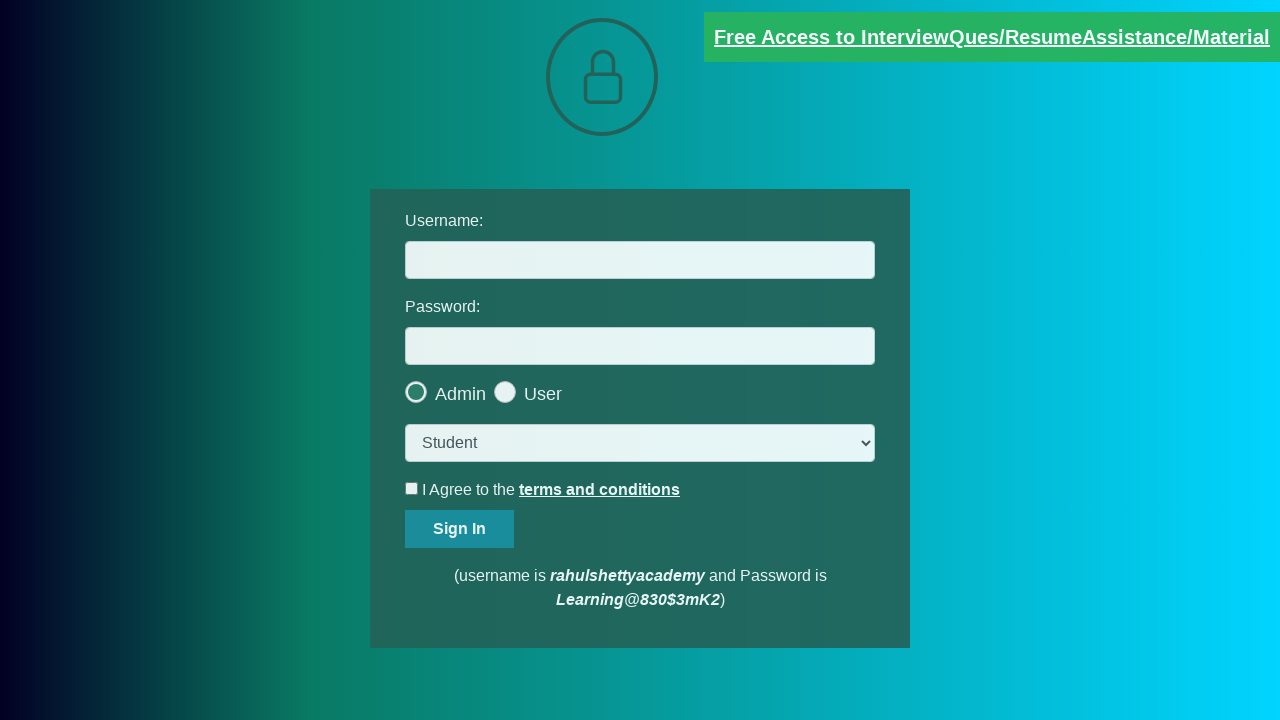

Captured child page reference
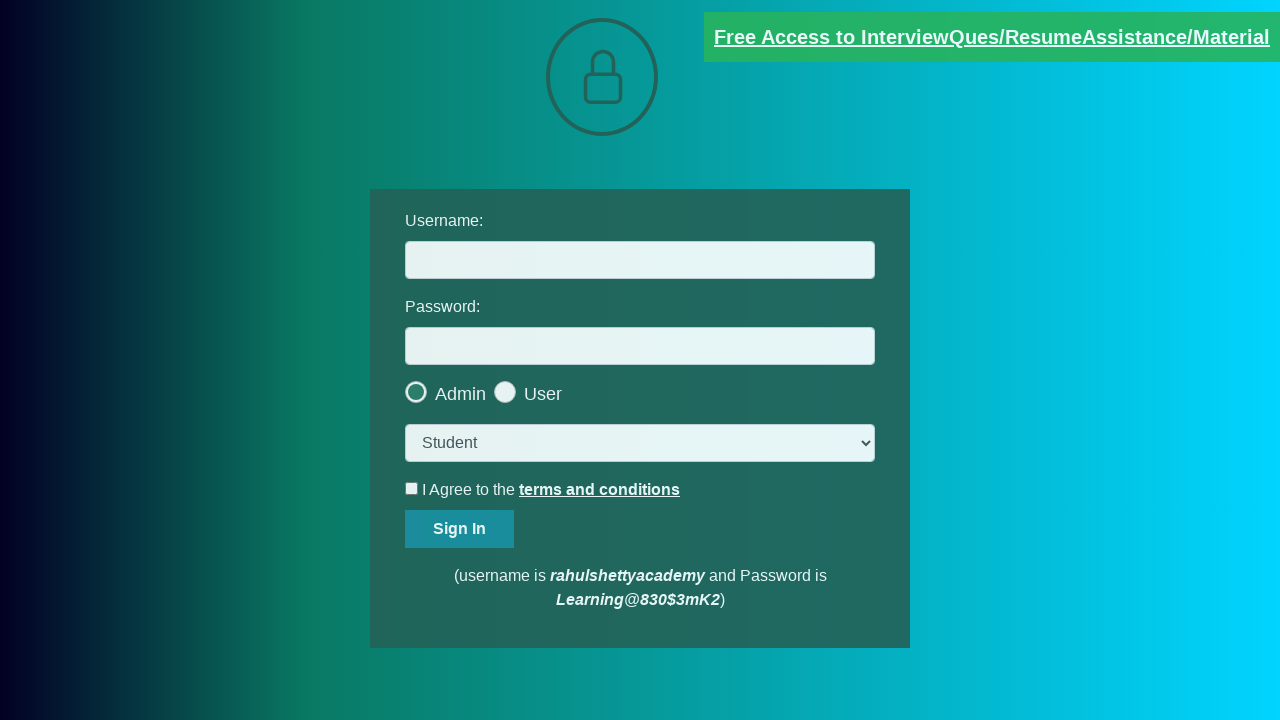

Child page loaded
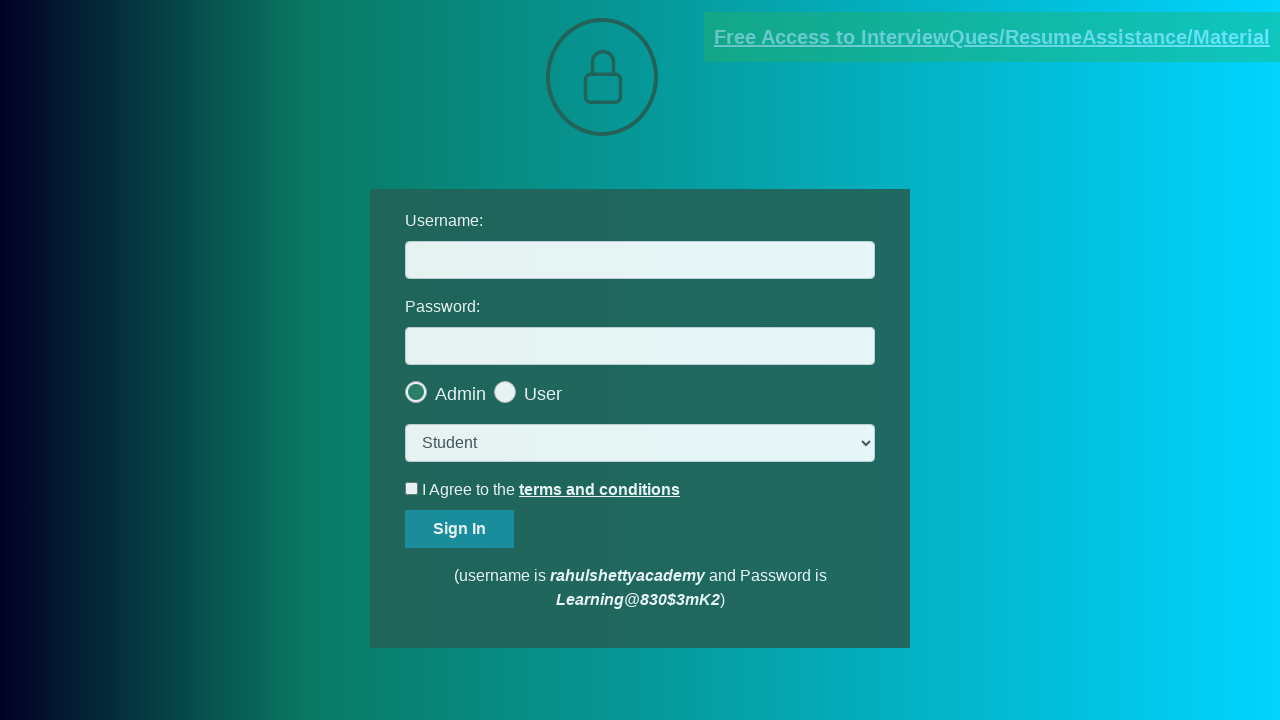

Extracted text from red element on child page
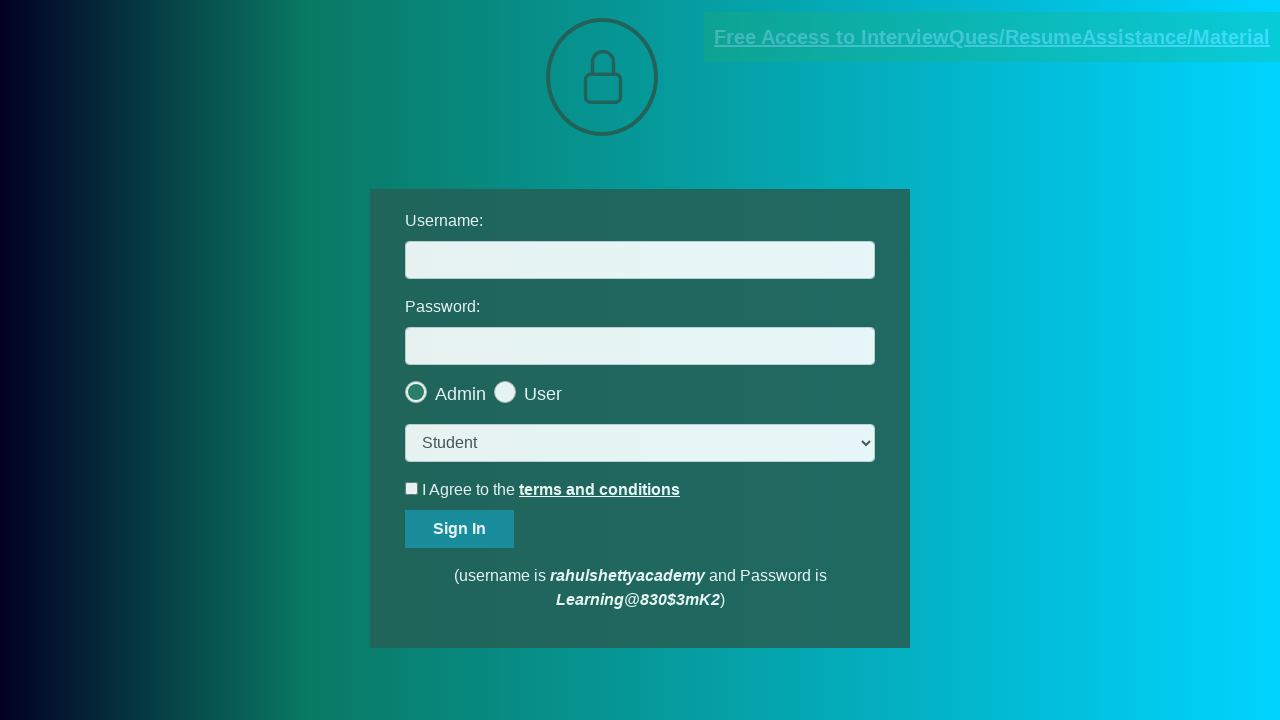

Split extracted text by @ symbol
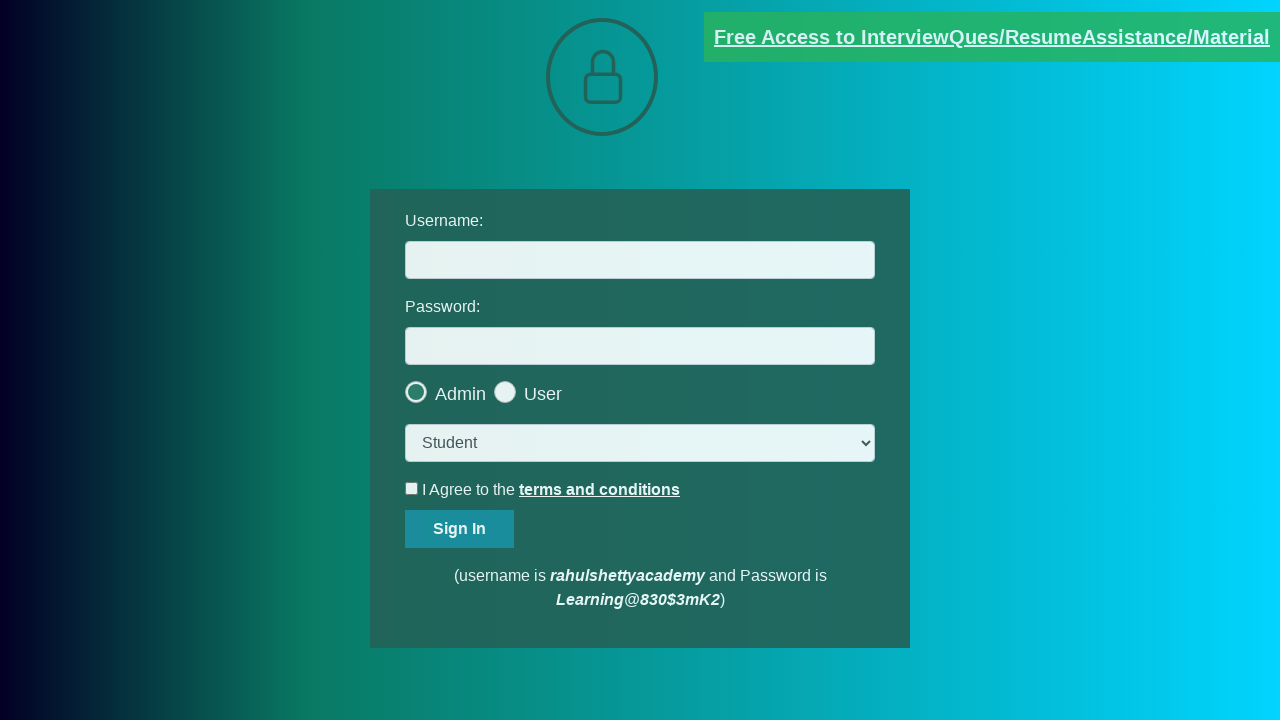

Extracted domain: rahulshettyacademy.com
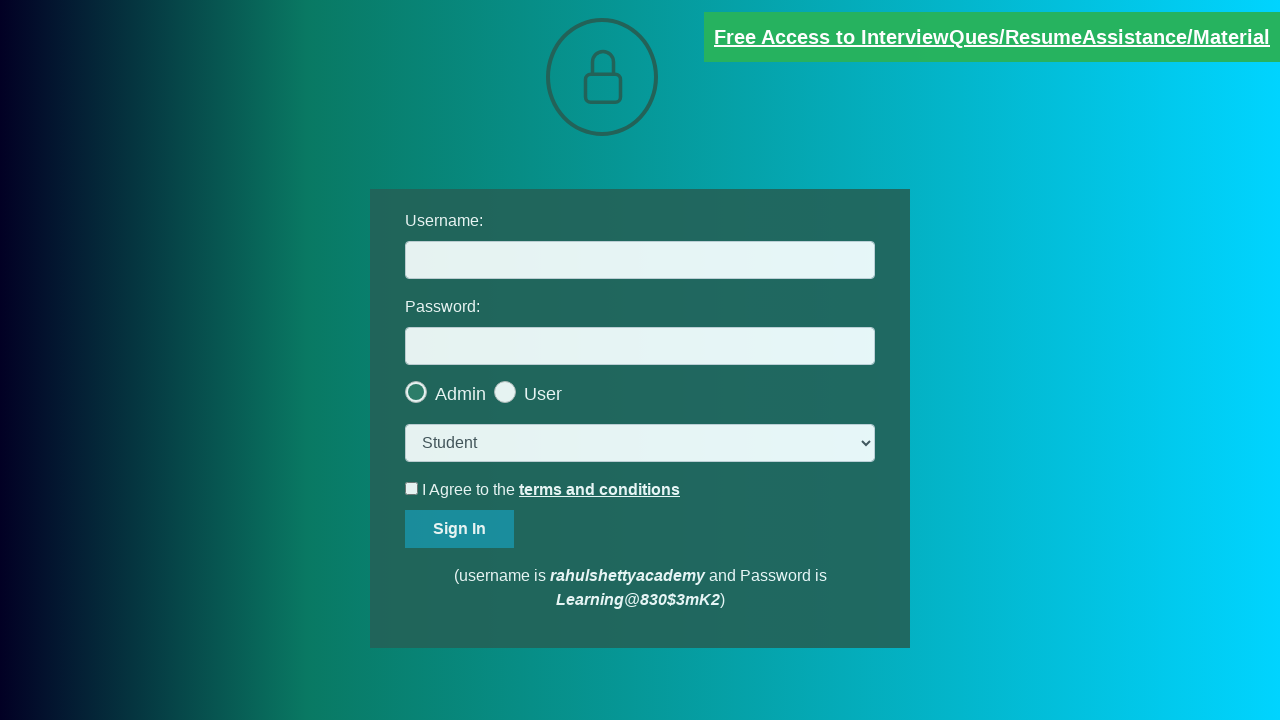

Filled username field with extracted domain: rahulshettyacademy.com on #username
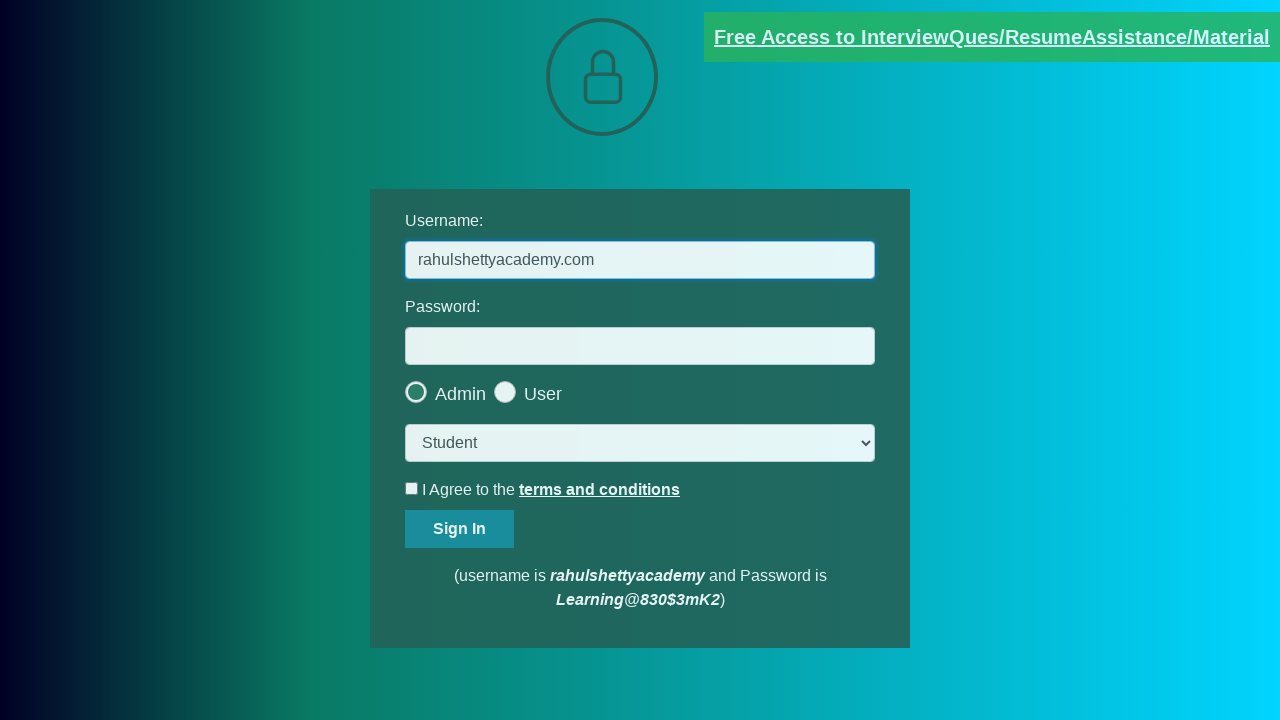

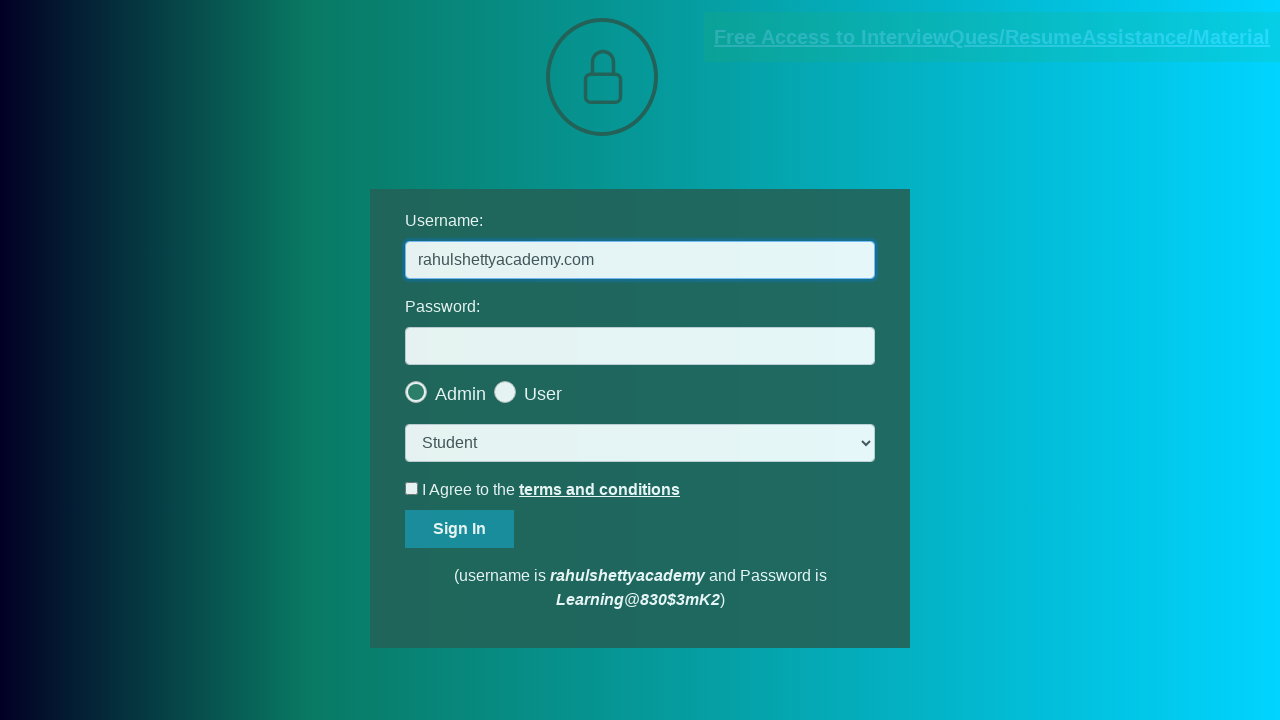